Navigates to the Select Menu widget page in the Widgets section.

Starting URL: https://demoqa.com/

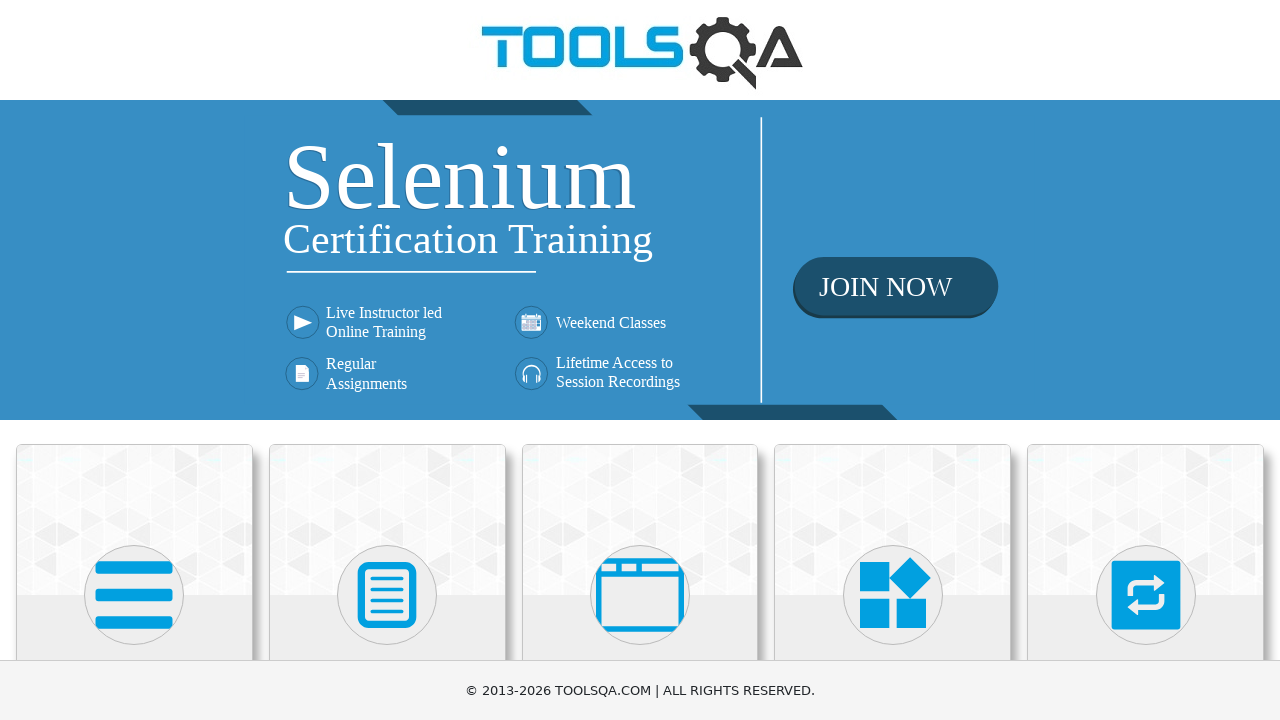

Clicked on Widgets category at (893, 360) on xpath=//h5[contains(text(),'Widgets')]
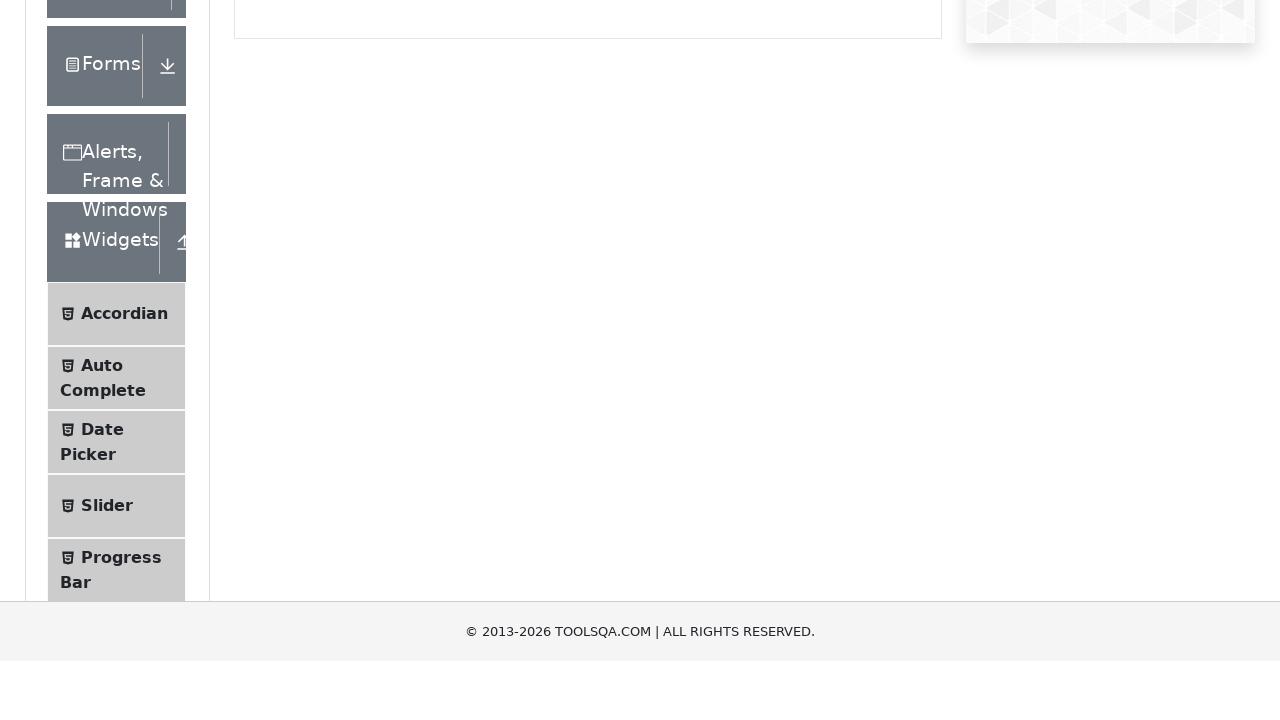

Clicked on Select Menu menu item to navigate to the Select Menu widget page at (109, 374) on xpath=//span[@class='text' and contains(text(),'Select Menu')]
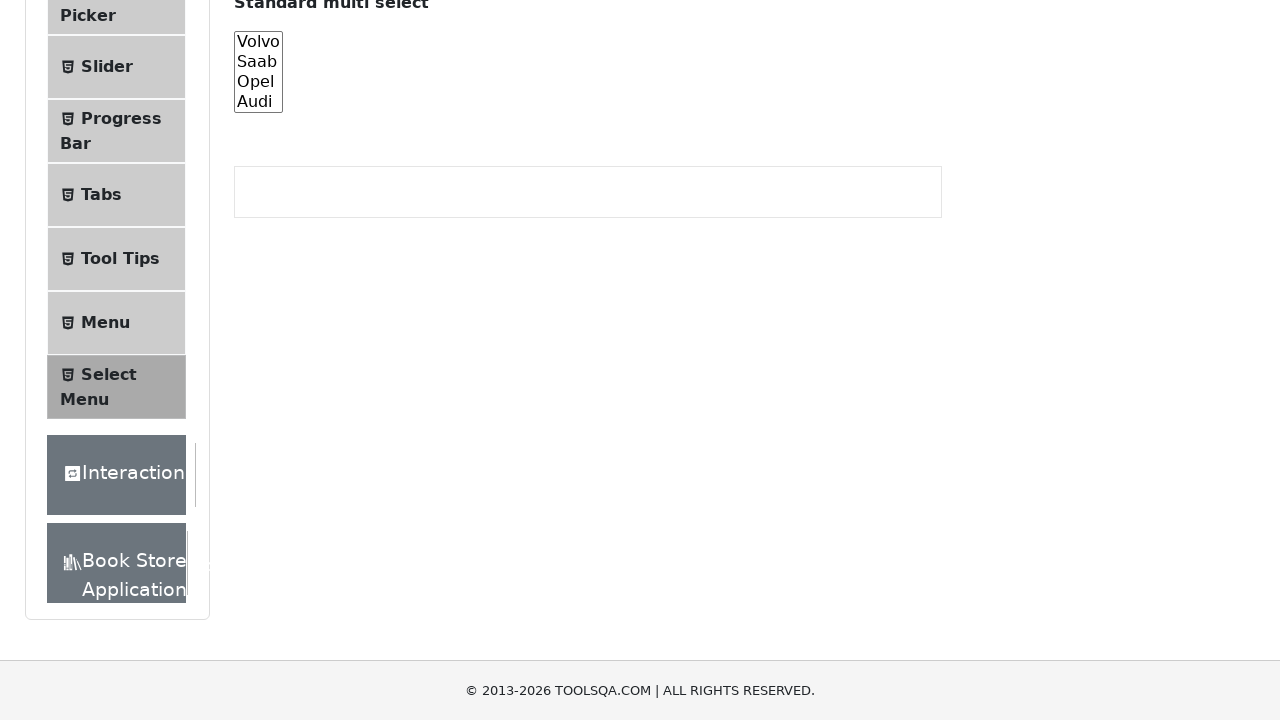

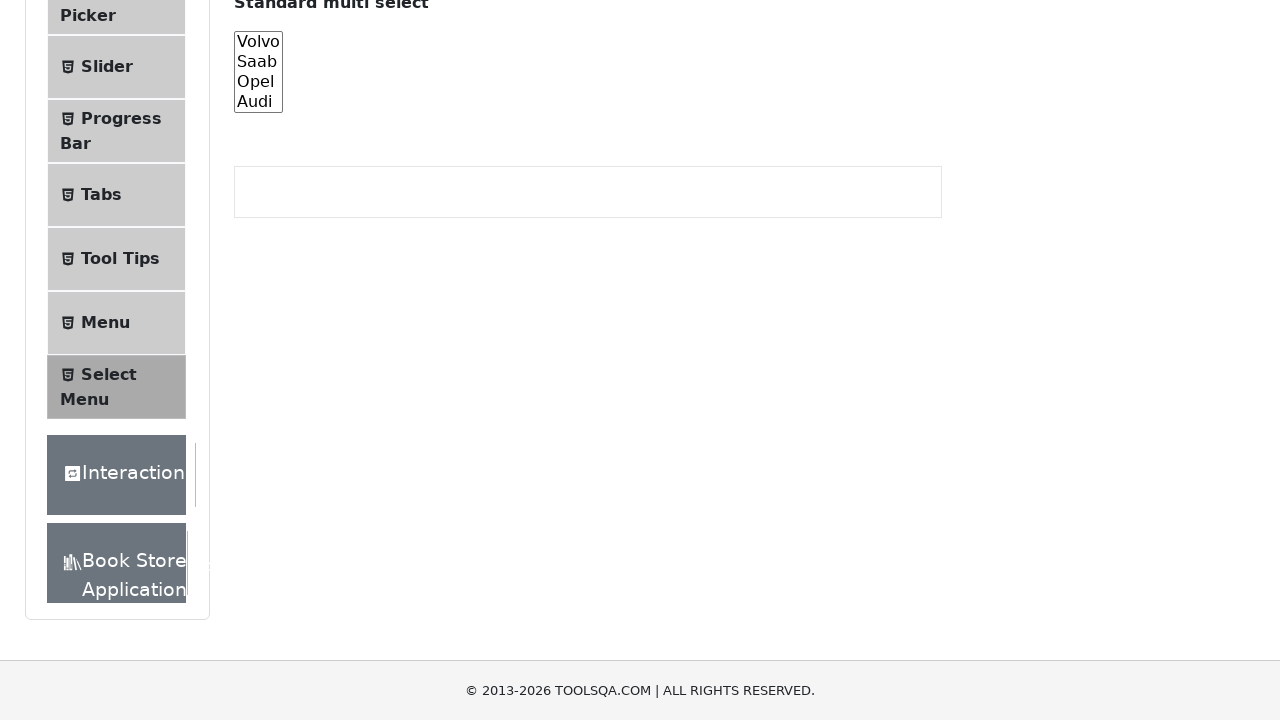